Tests JavaScript alert popup handling by clicking a button that triggers an alert, then accepting the alert dialog.

Starting URL: https://demoqa.com/alerts

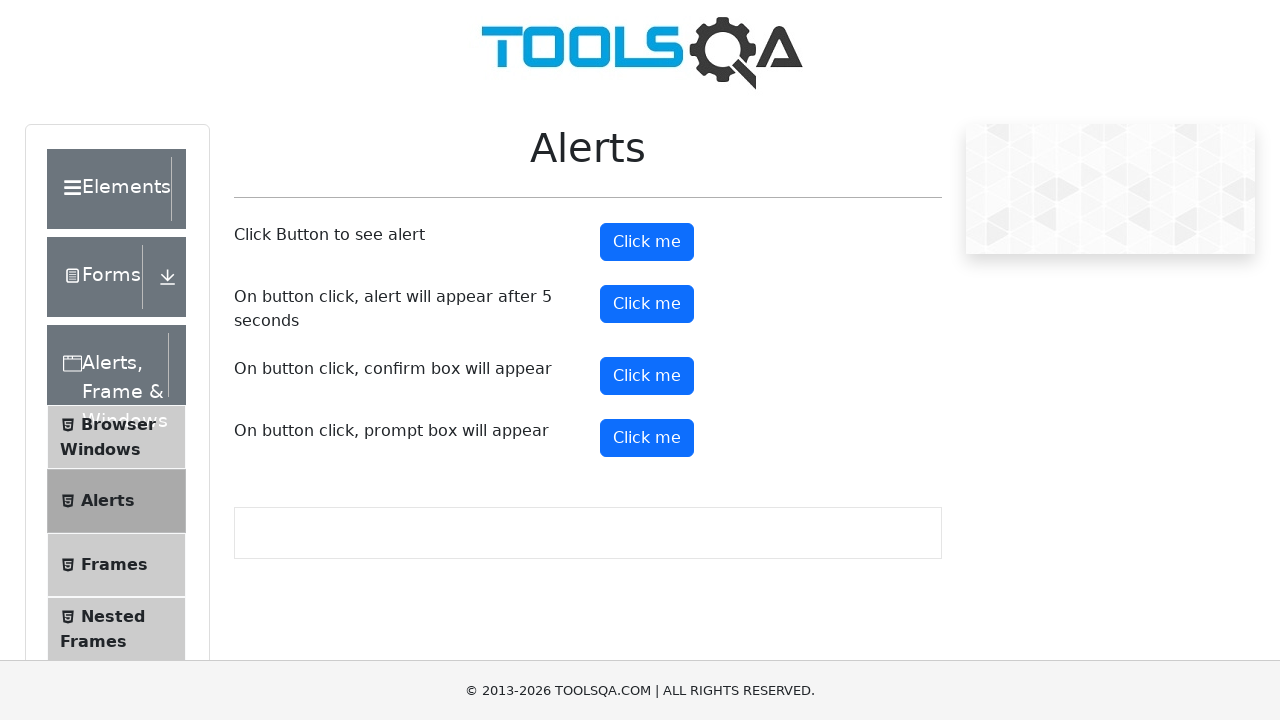

Clicked alert button to trigger JavaScript alert at (647, 242) on button#alertButton
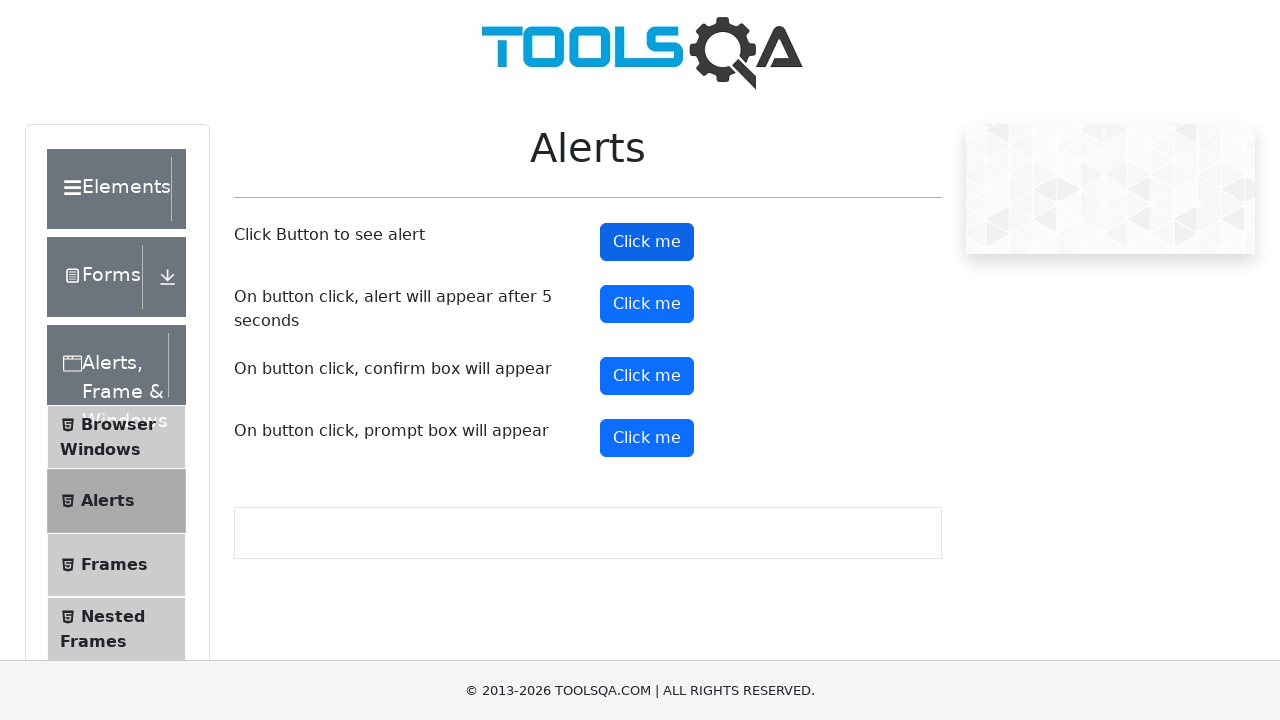

Set up dialog handler to accept alerts
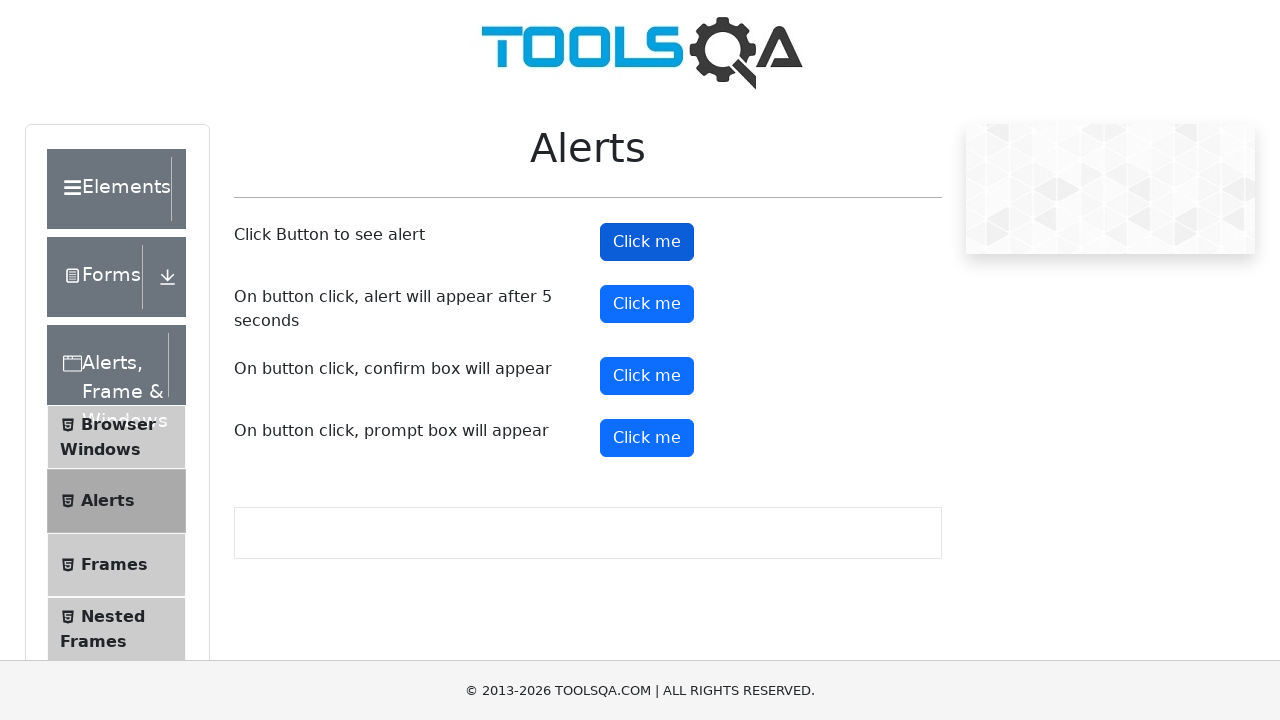

Registered handle_dialog function for dialog events
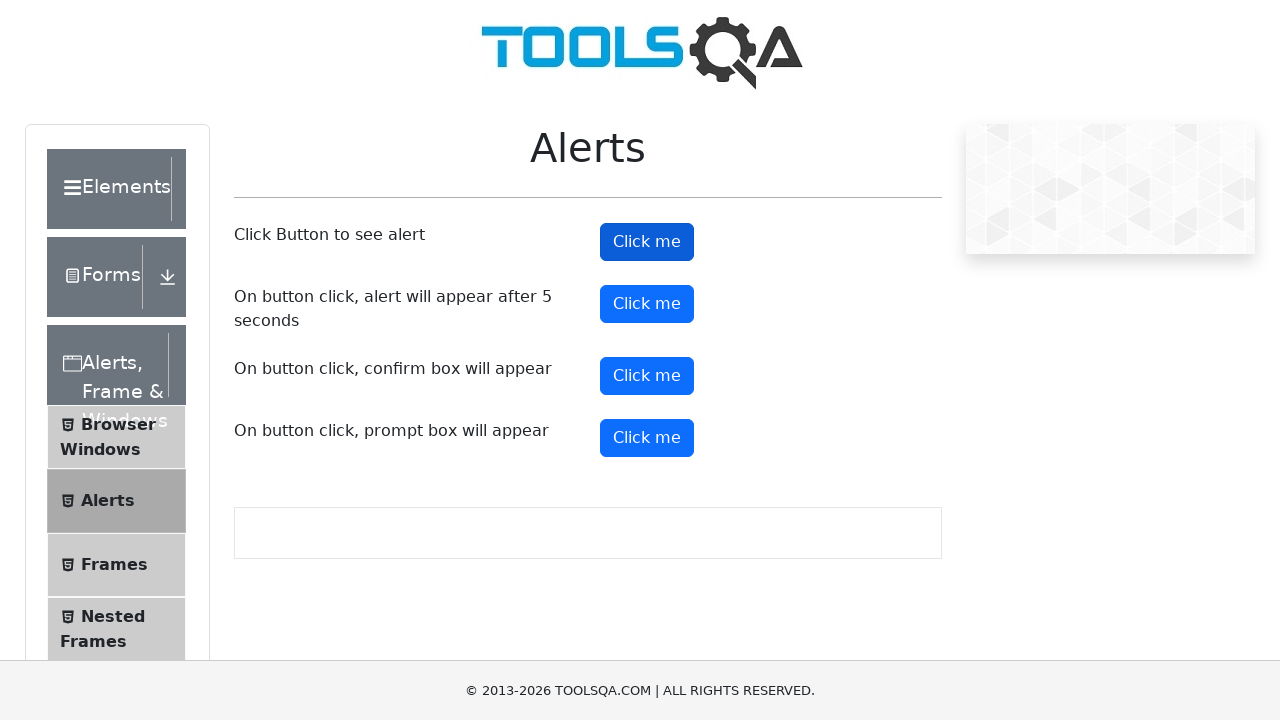

Clicked alert button again to trigger alert with handler active at (647, 242) on button#alertButton
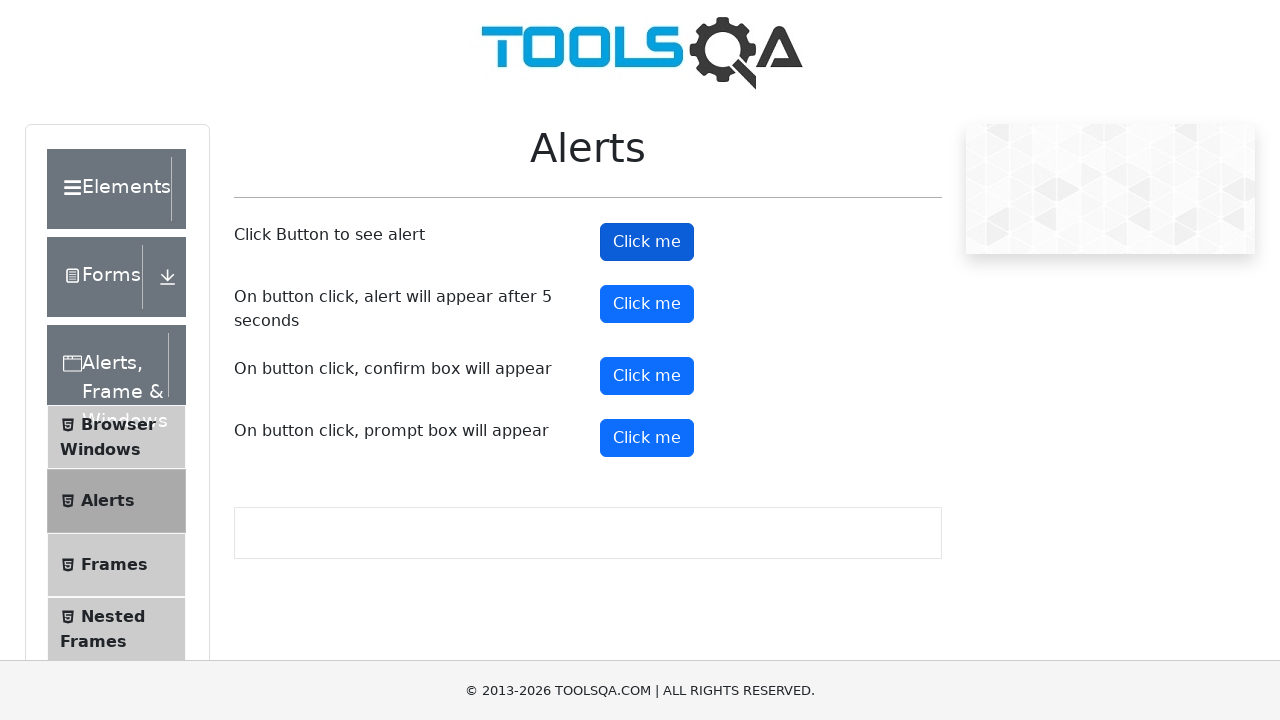

Waited 1 second for alert interaction to complete
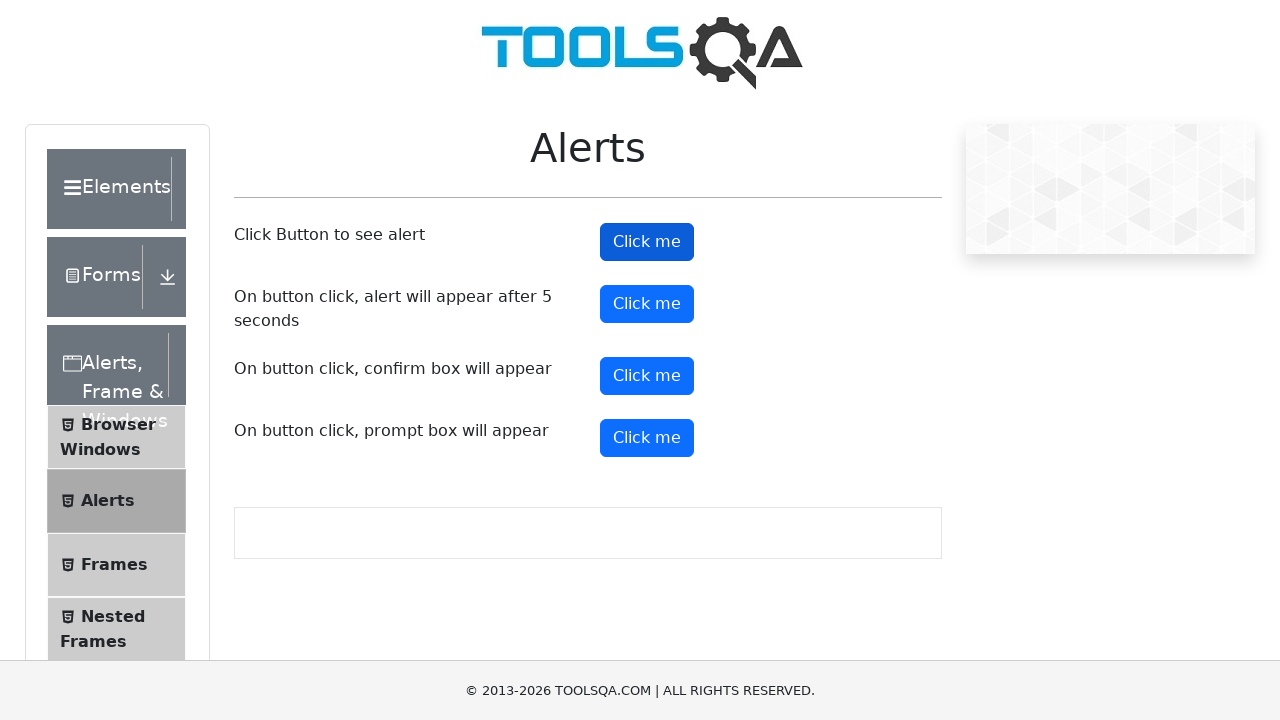

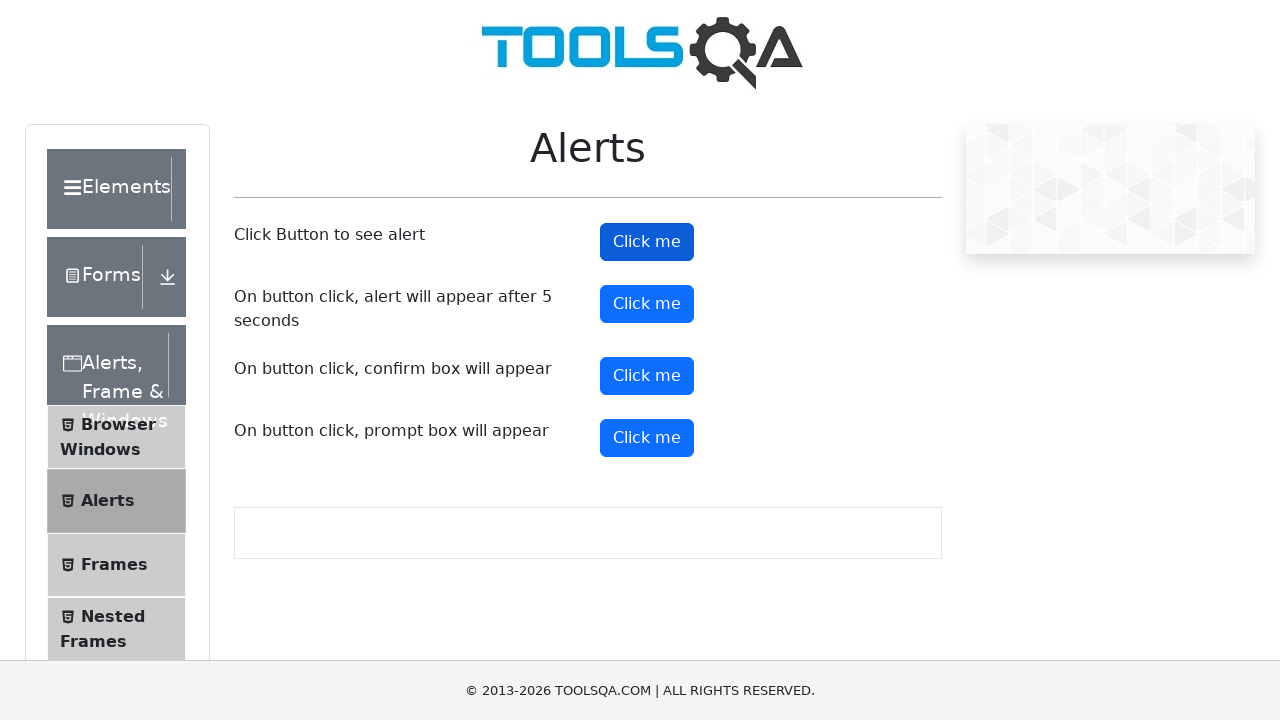